Tests scrolling functionality by scrolling the footer into view and verifying scroll position changes

Starting URL: https://webdriver.io/

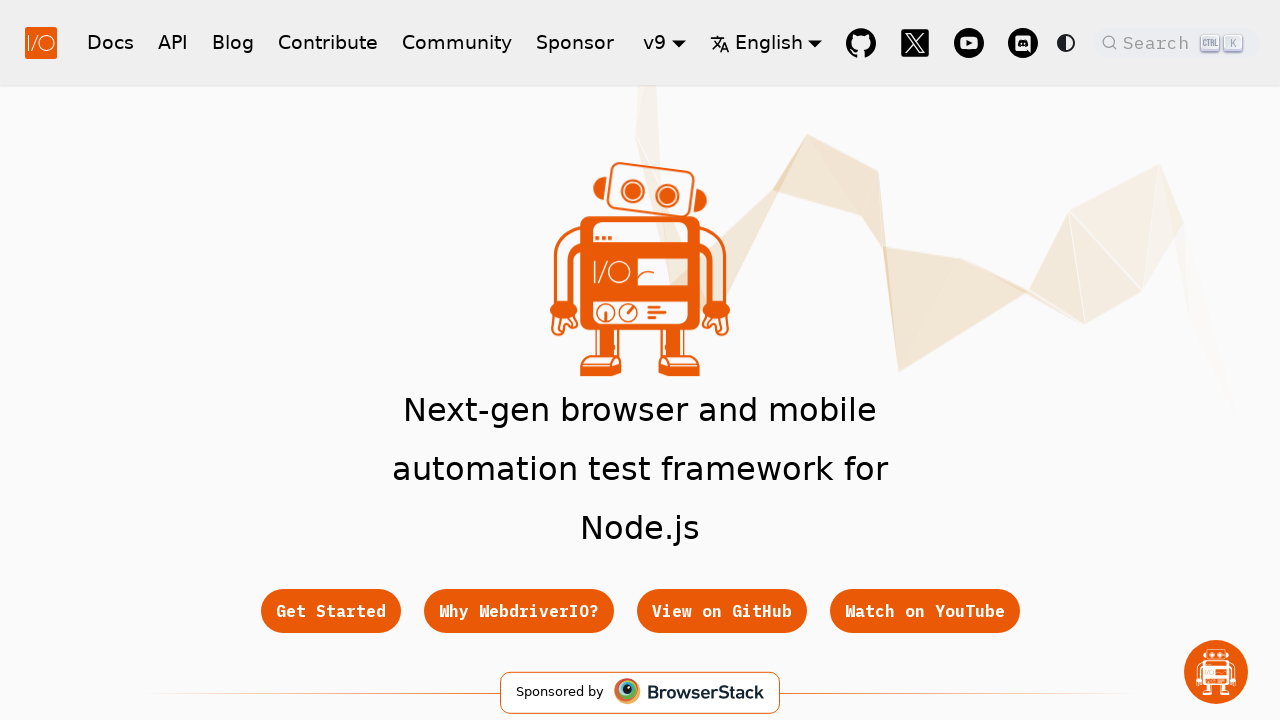

Evaluated initial scroll position
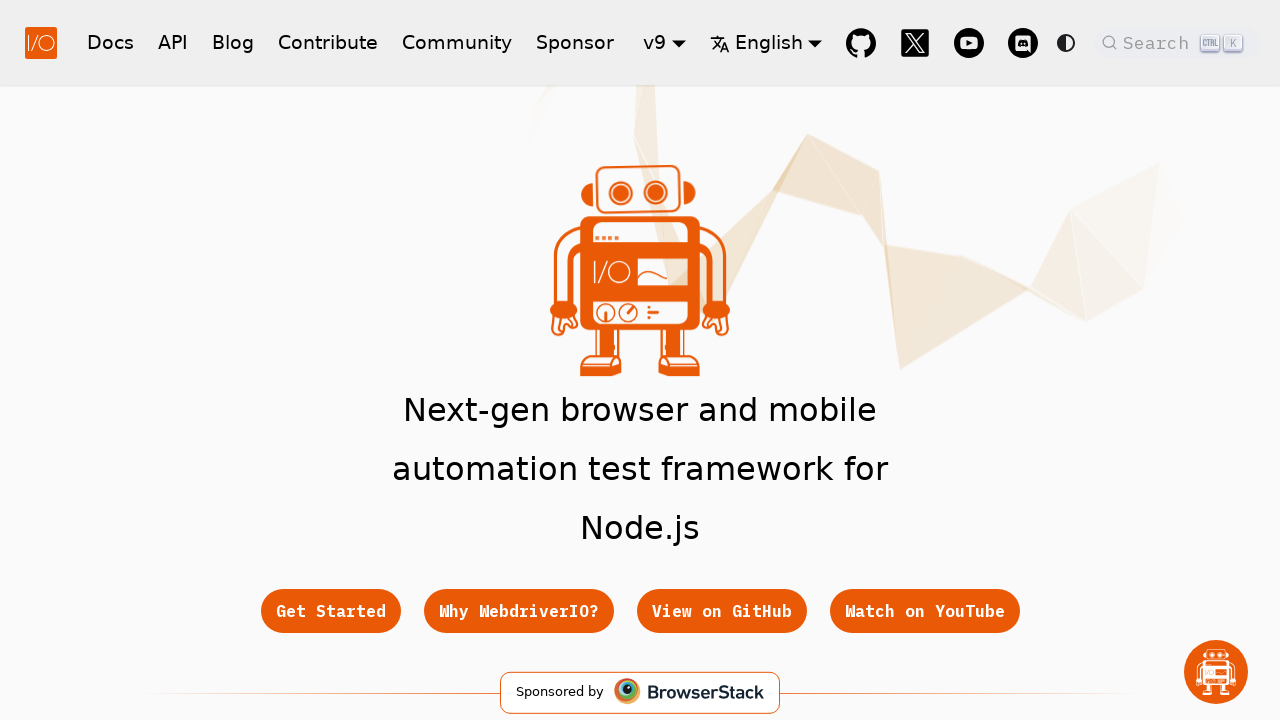

Verified initial scroll position is at top [0, 0]
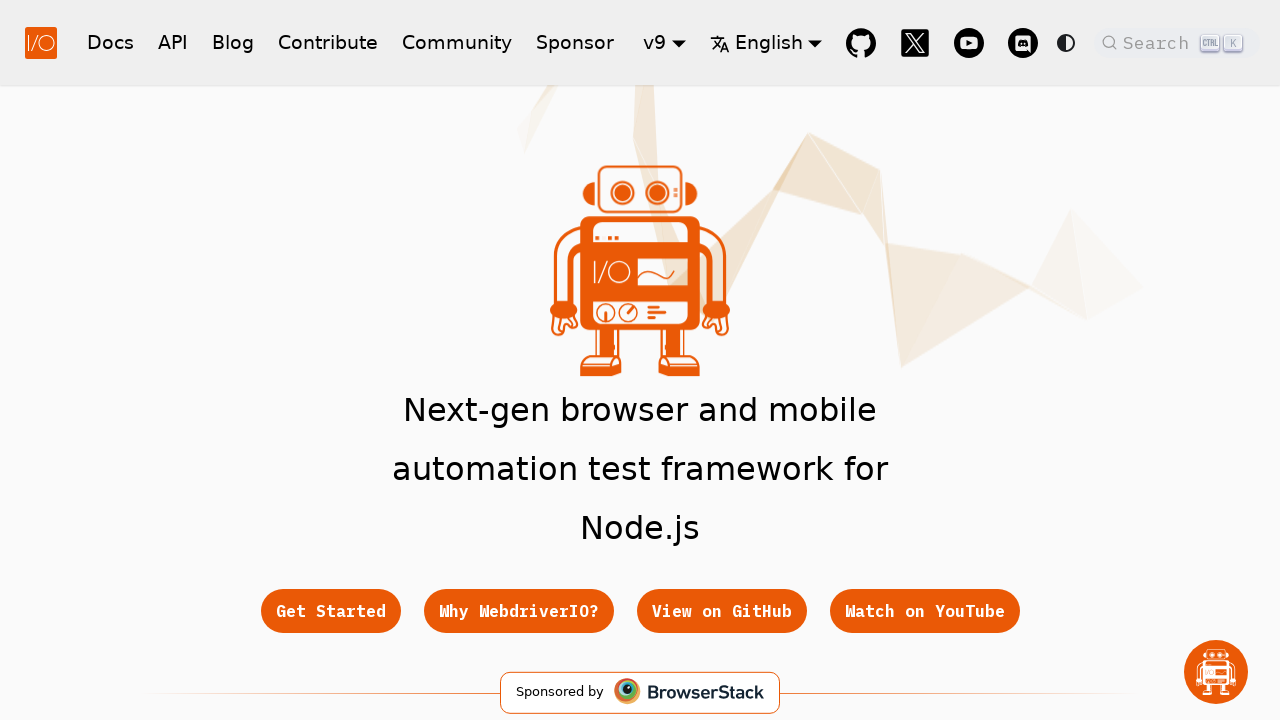

Scrolled footer into view
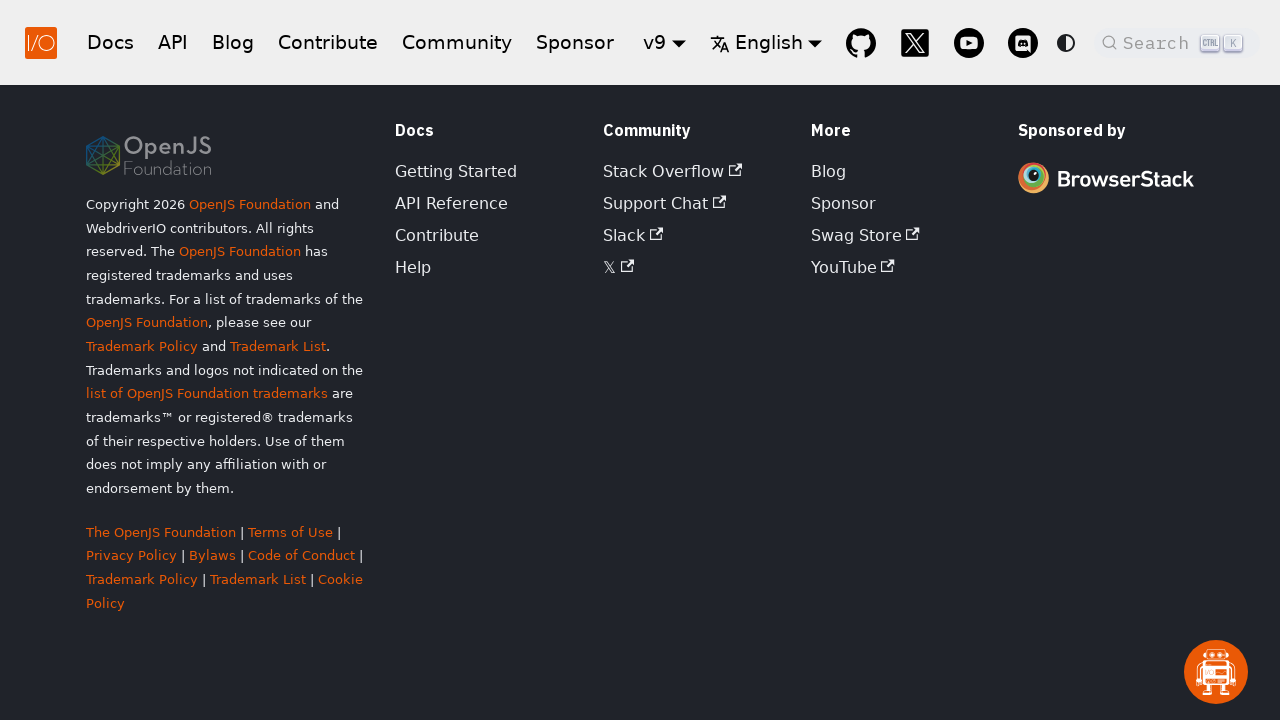

Evaluated current scroll position after scrolling
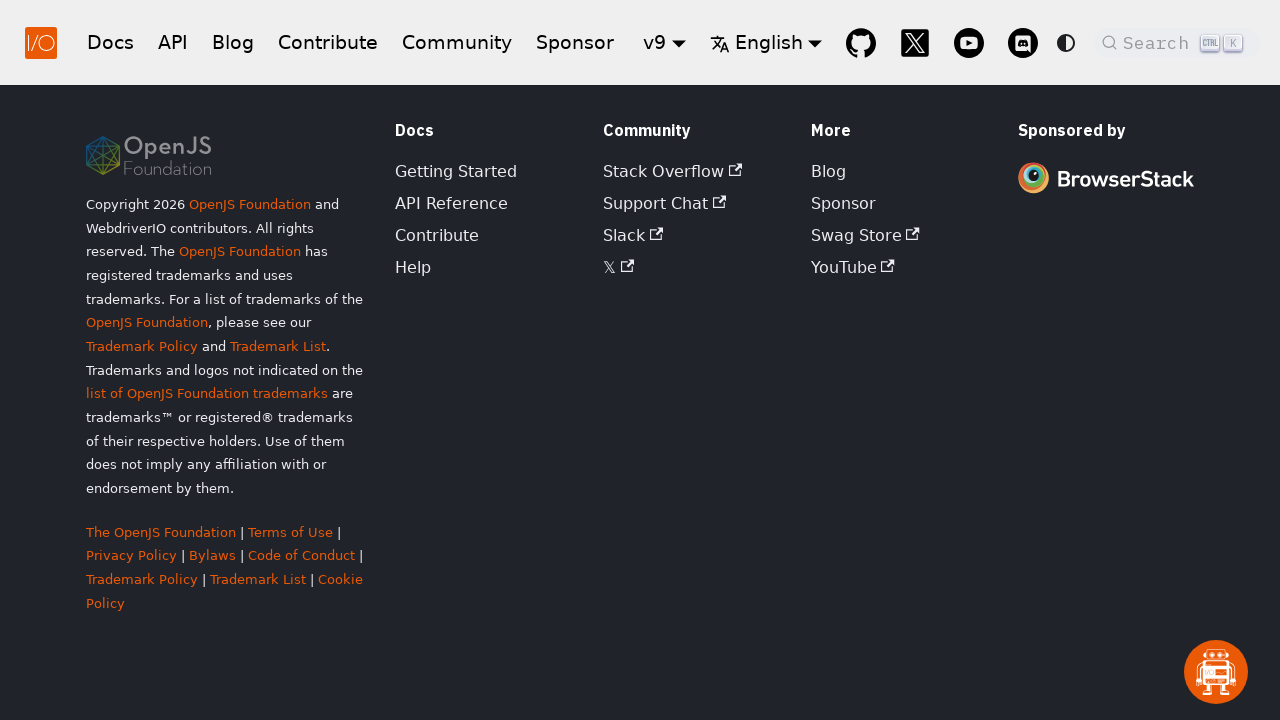

Verified vertical scroll position changed to greater than 100
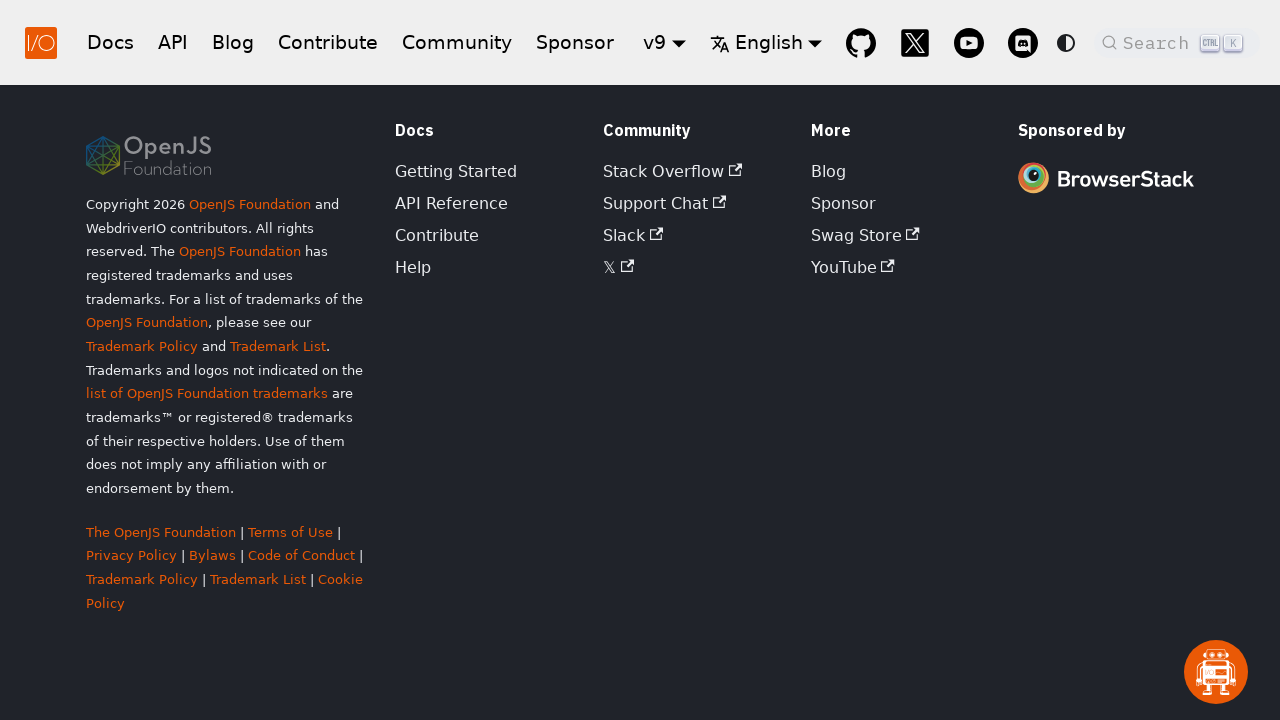

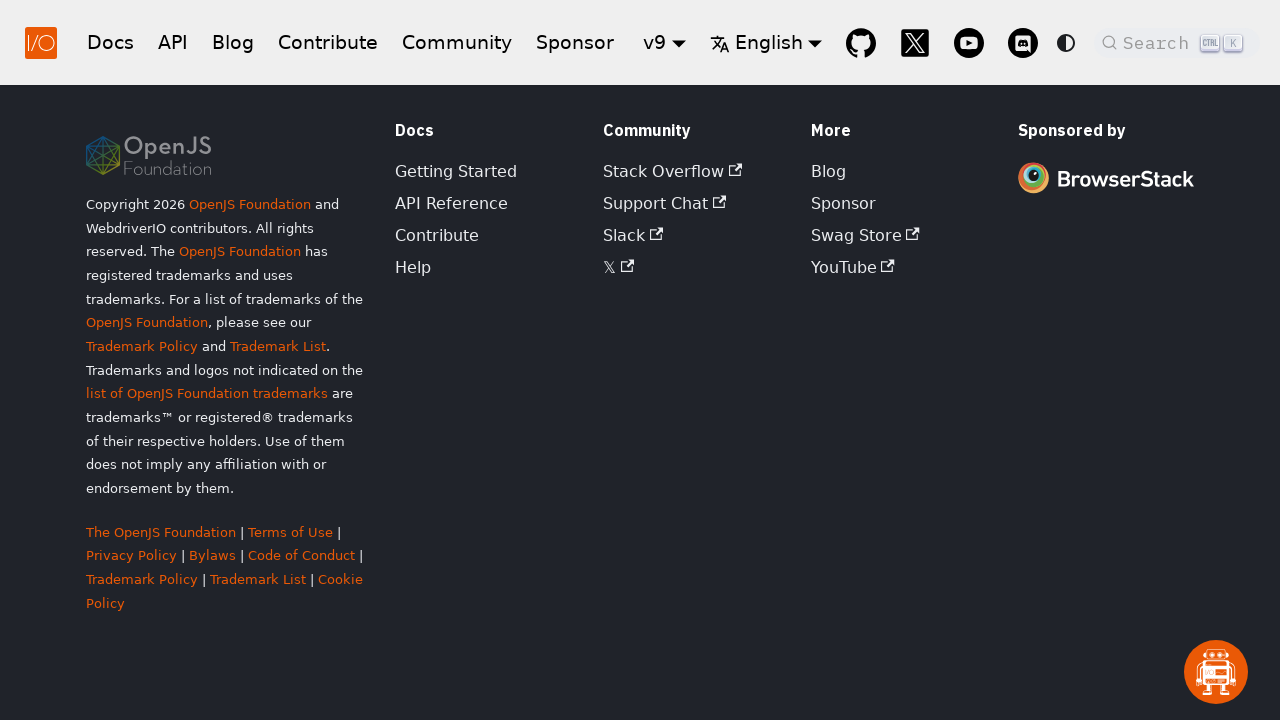